Tests the fast.com speed test website by navigating to it and reading the displayed internet speed value

Starting URL: https://fast.com

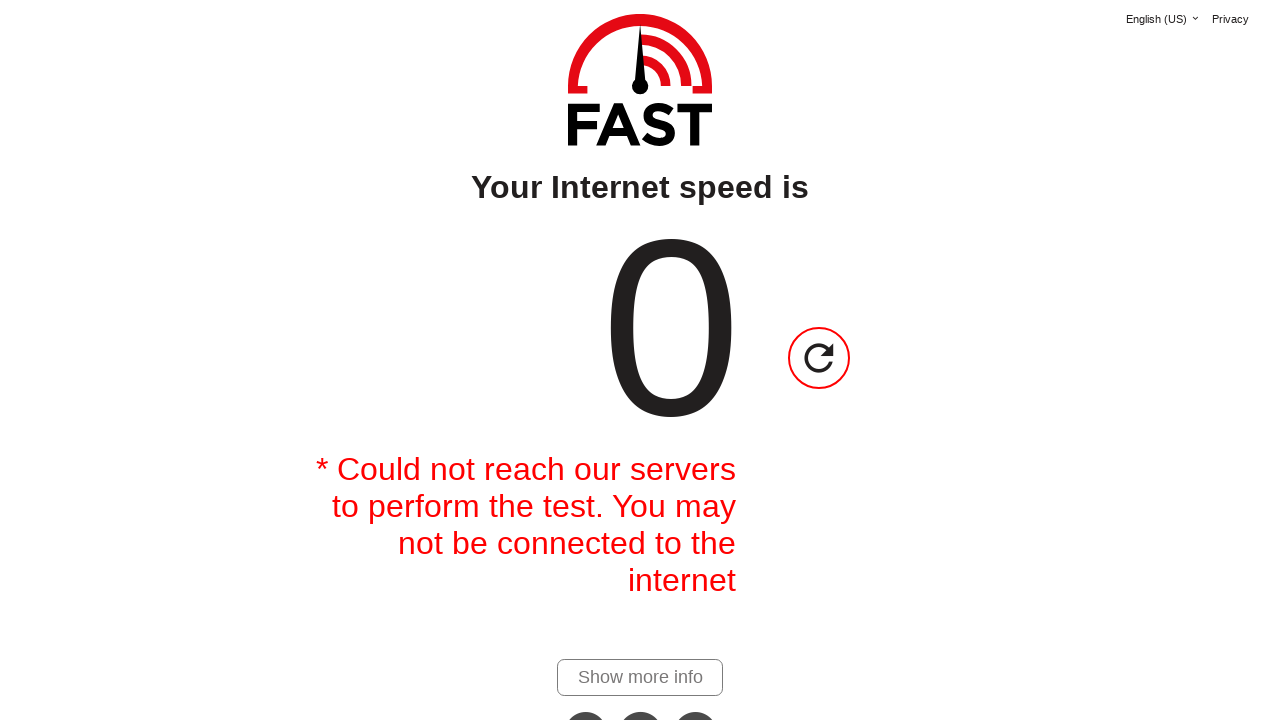

Navigated to https://fast.com
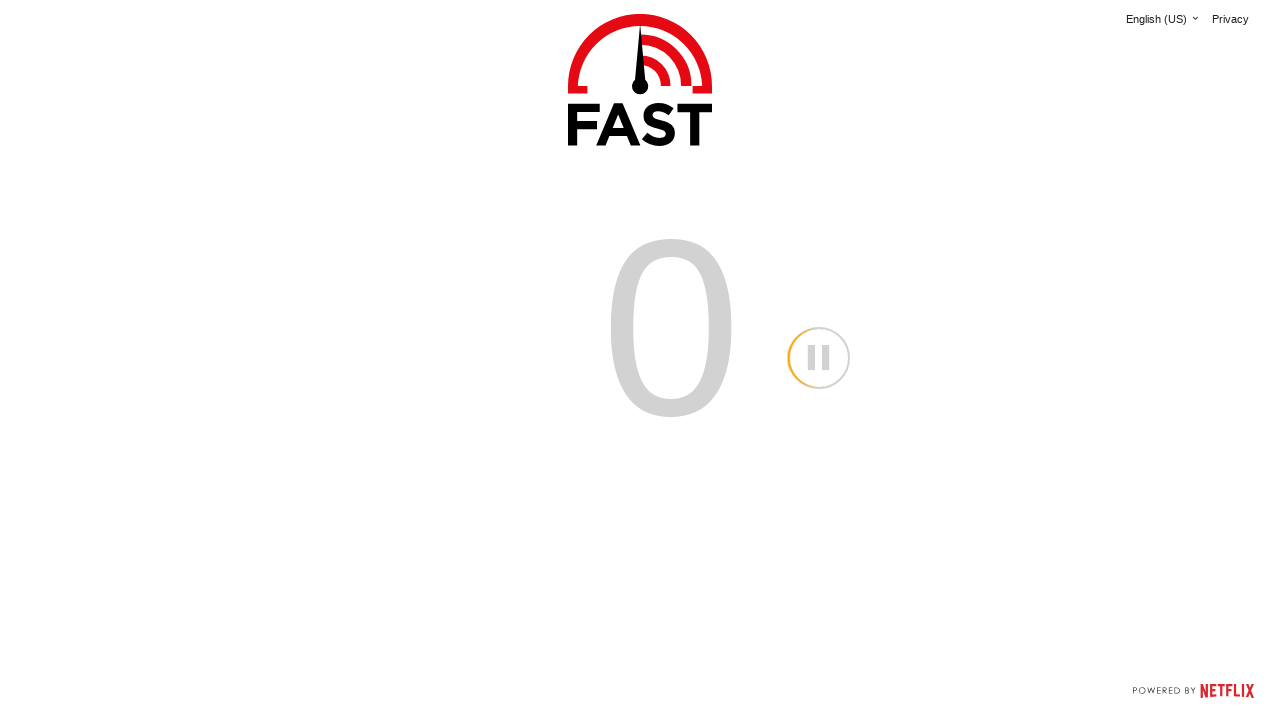

Speed test completed and speed value element loaded
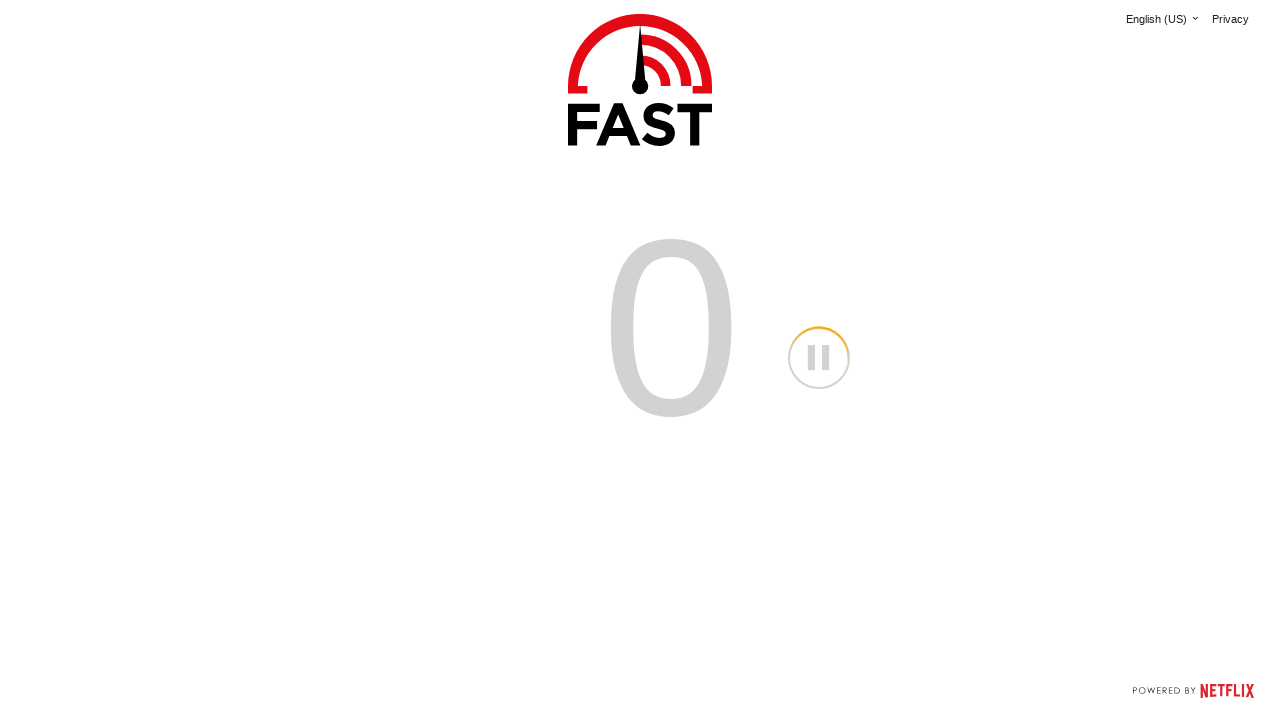

Located speed value element
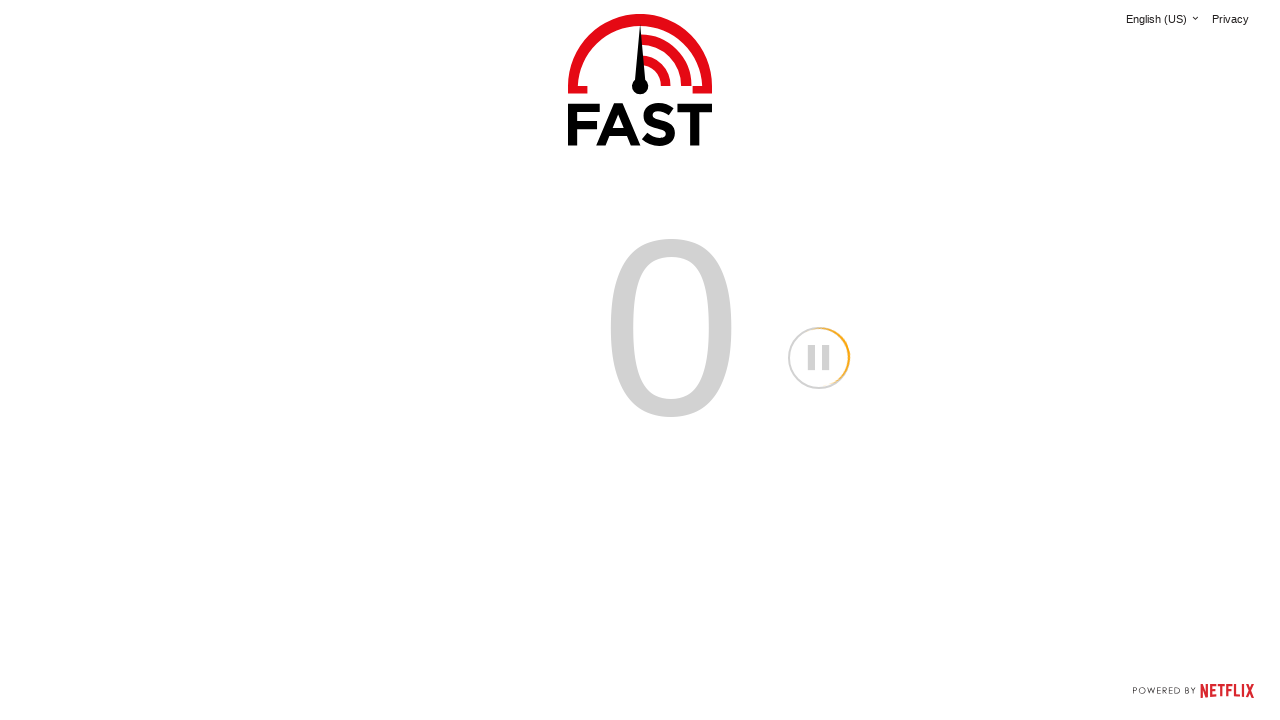

Retrieved internet speed value: 
                                0
                            
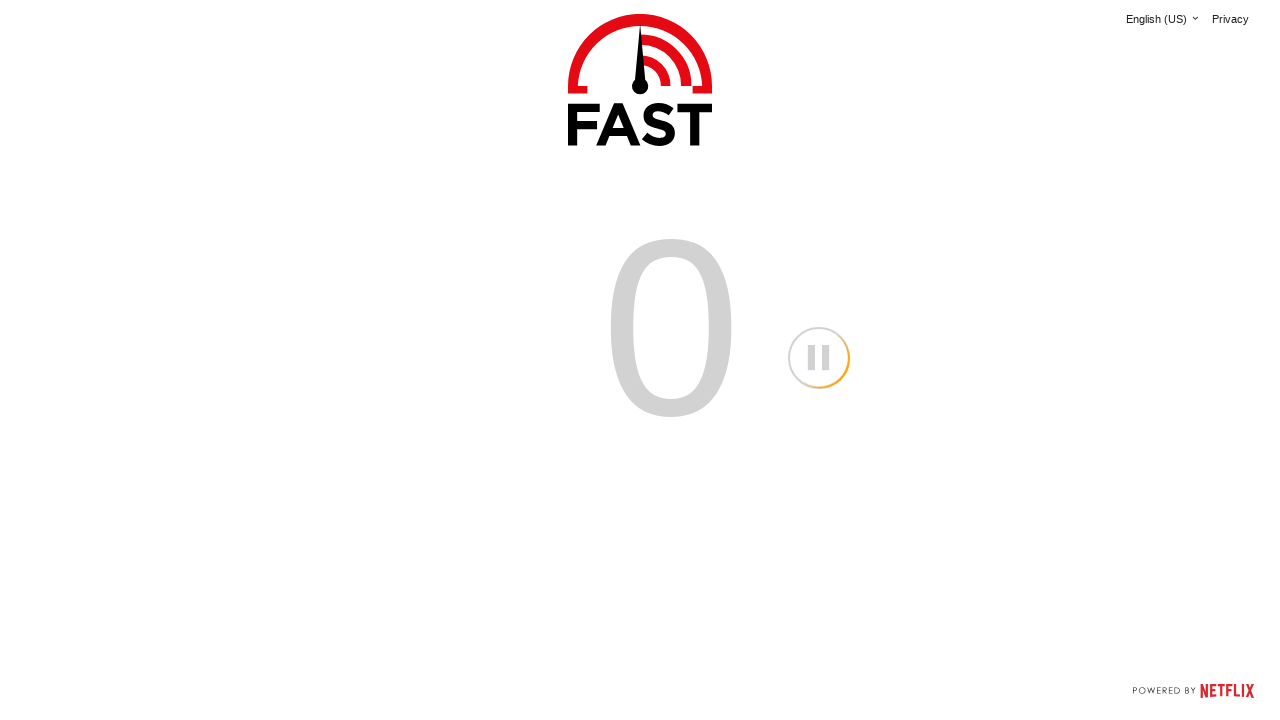

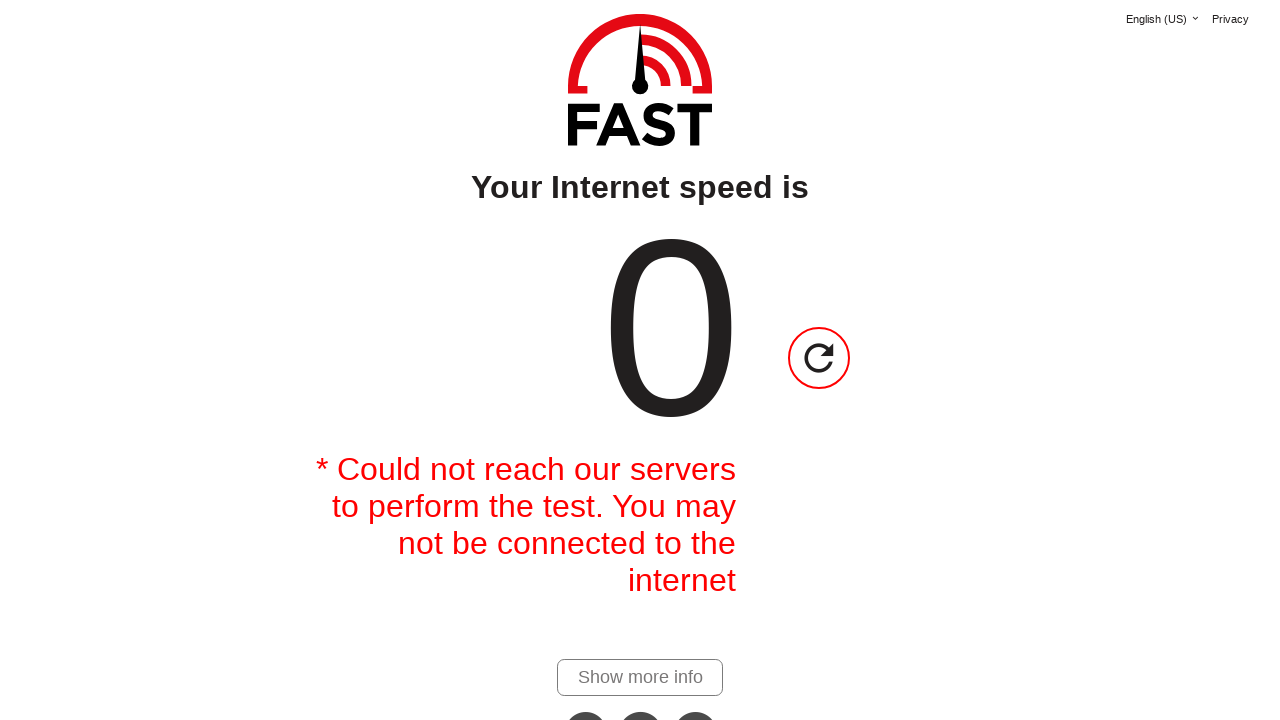